Tests adding a new record to a web table by filling out a form with first name, last name, email, age, salary, and department fields.

Starting URL: https://demoqa.com/

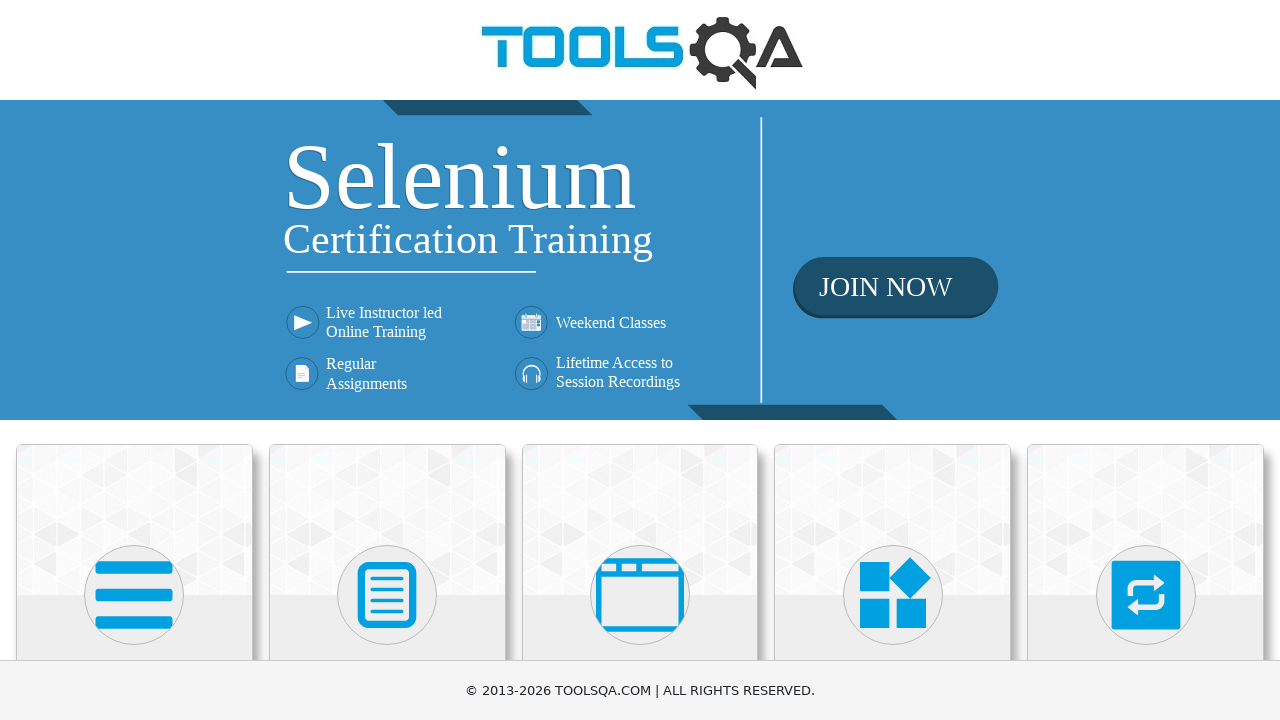

Clicked on Elements heading at (134, 360) on internal:role=heading[name="Elements"i]
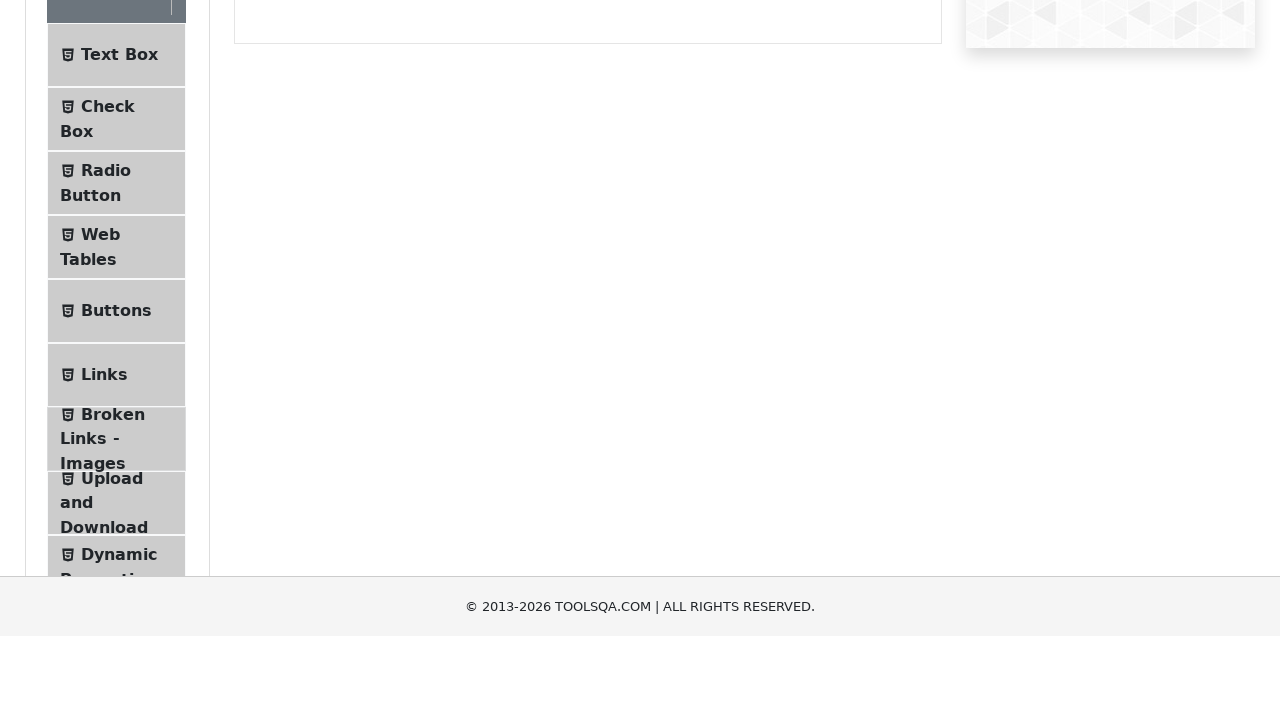

Clicked on Web Tables section at (100, 440) on internal:text="Web Tables"i
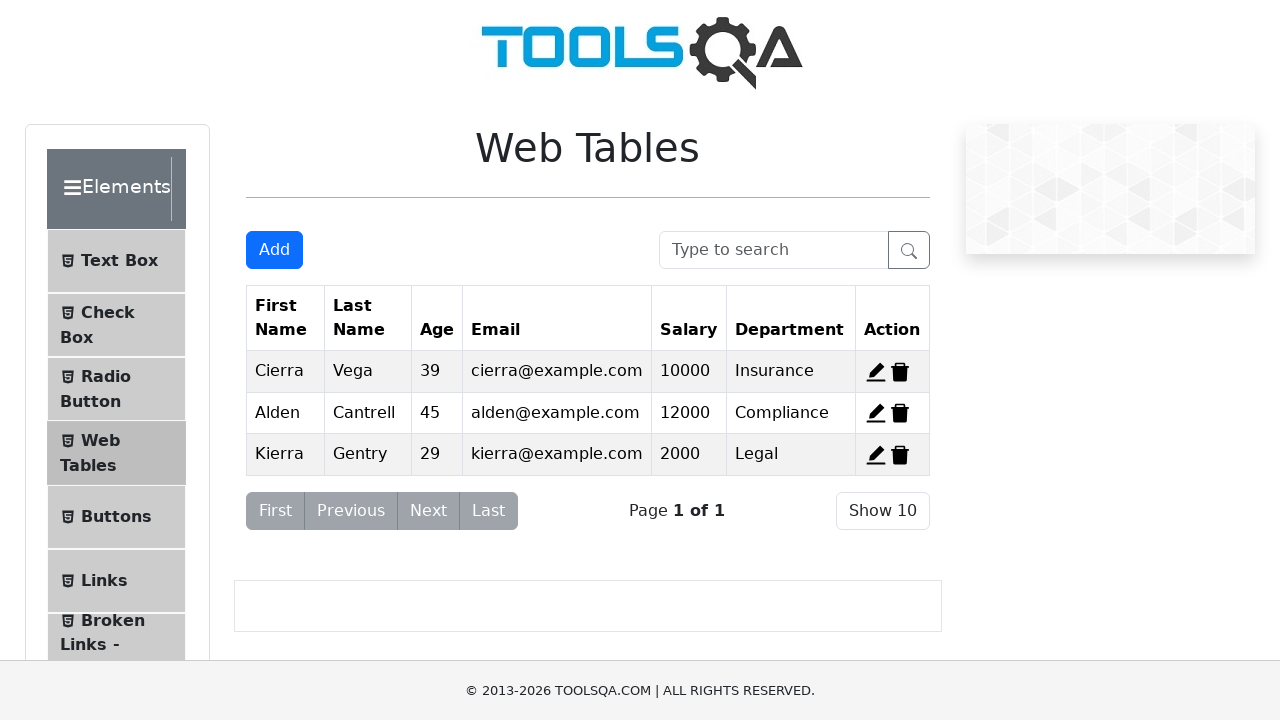

Clicked Add button to open new record form at (274, 250) on internal:role=button[name="Add"i]
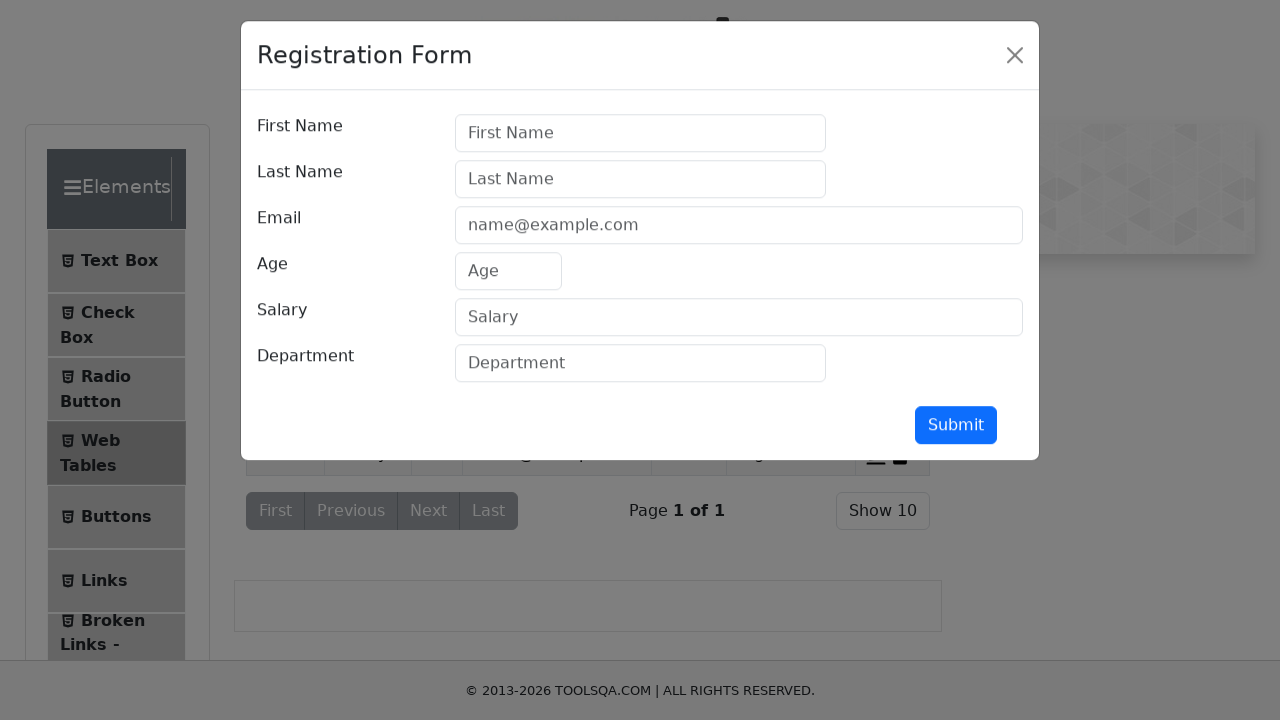

Filled First Name field with 'Alden' on internal:attr=[placeholder="First Name"i]
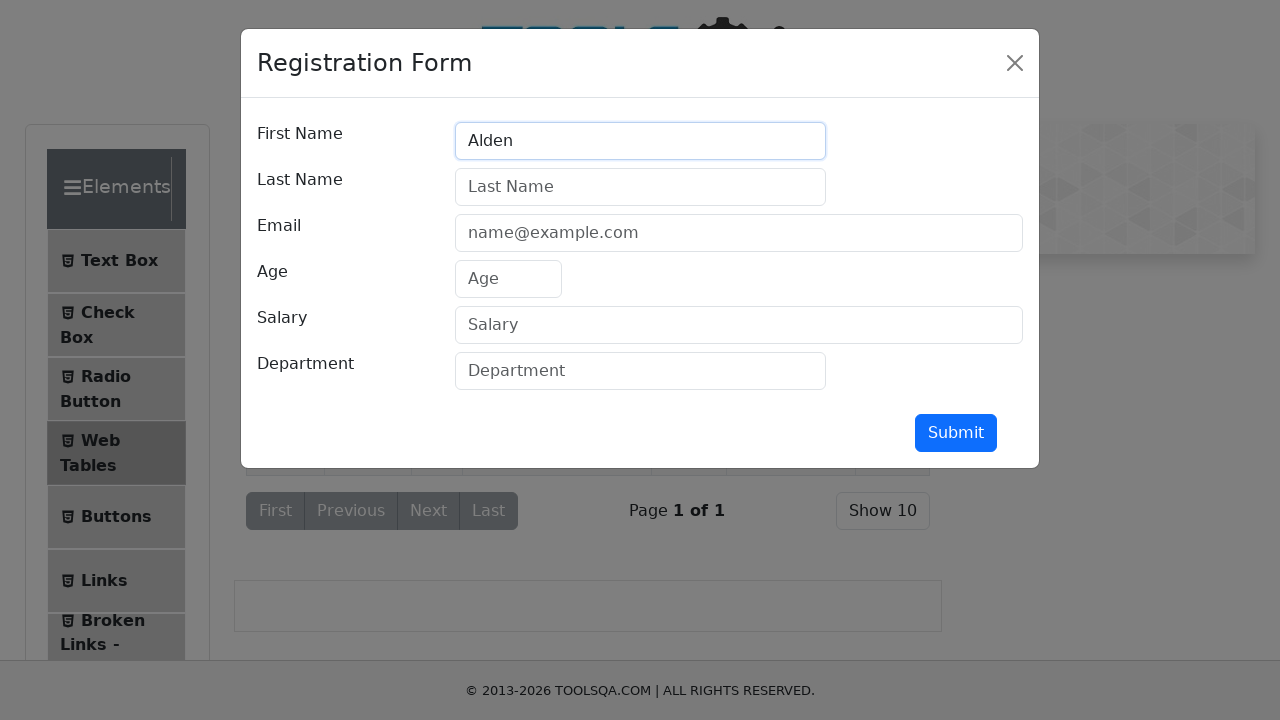

Filled Last Name field with 'Cantrell' on internal:attr=[placeholder="Last Name"i]
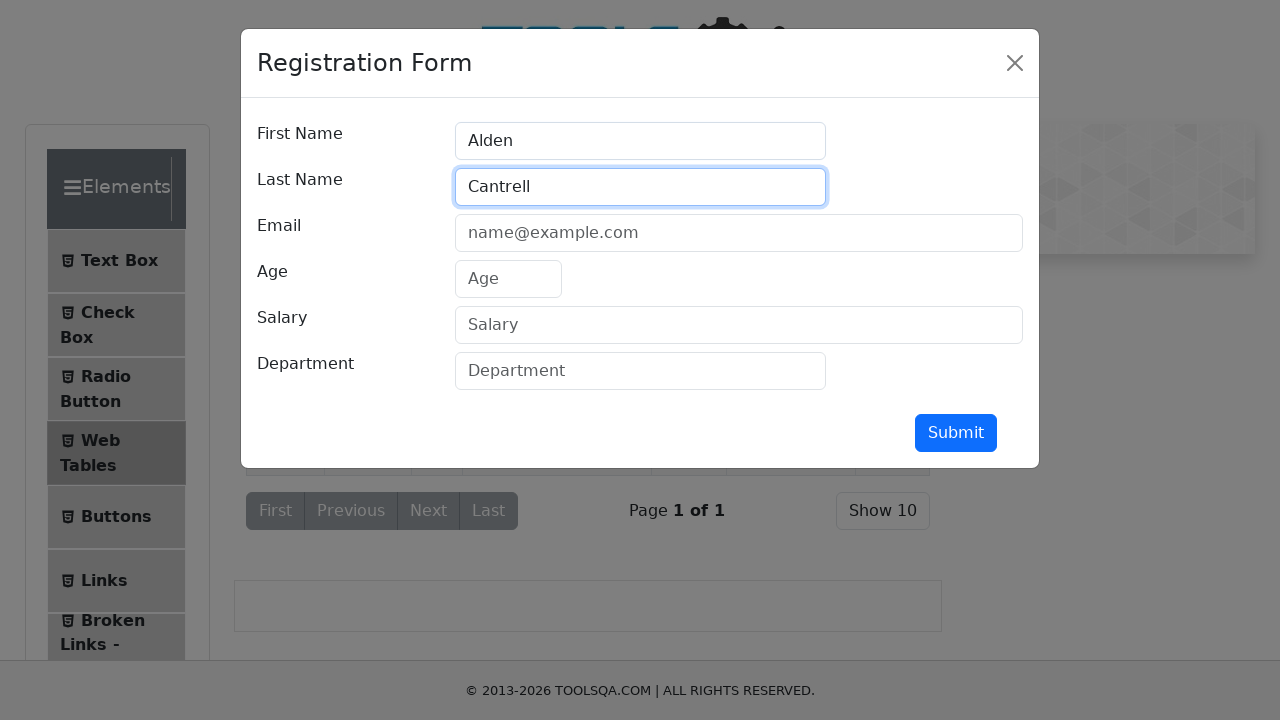

Filled Email field with 'test@test.com' on internal:attr=[placeholder="name@example.com"i]
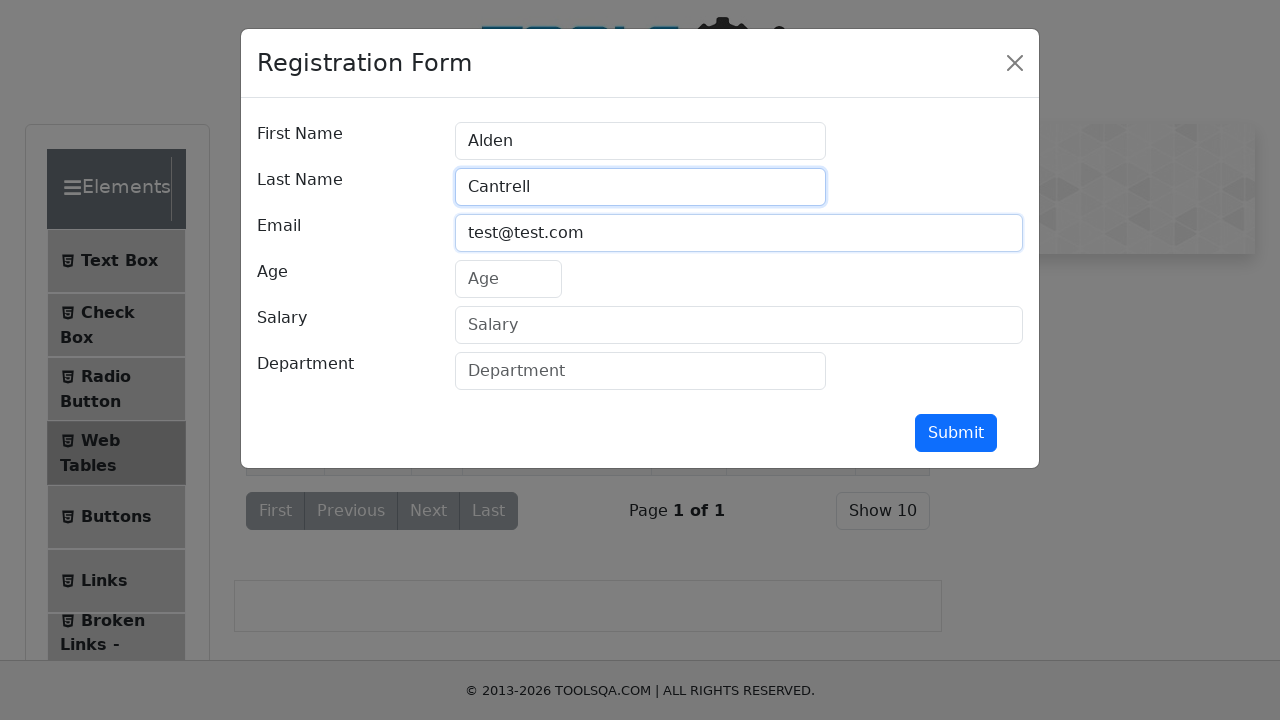

Filled Age field with '30' on internal:attr=[placeholder="Age"i]
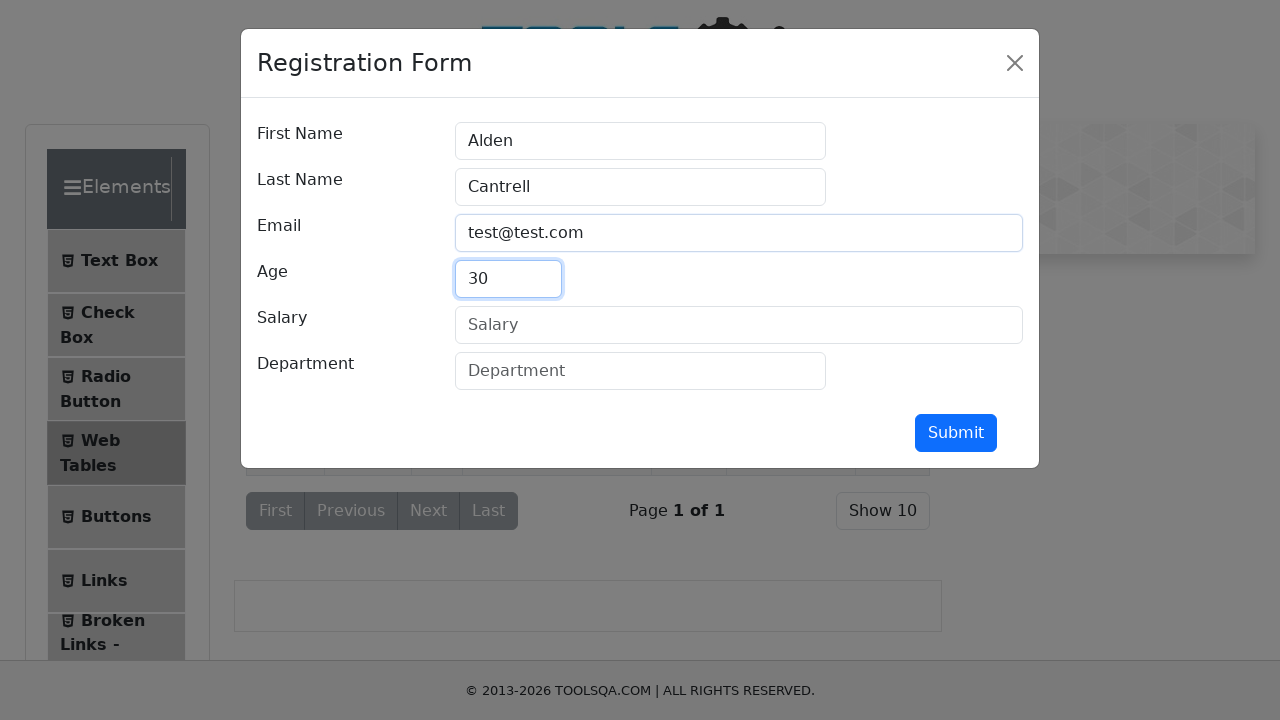

Filled Salary field with '12345' on internal:attr=[placeholder="Salary"i]
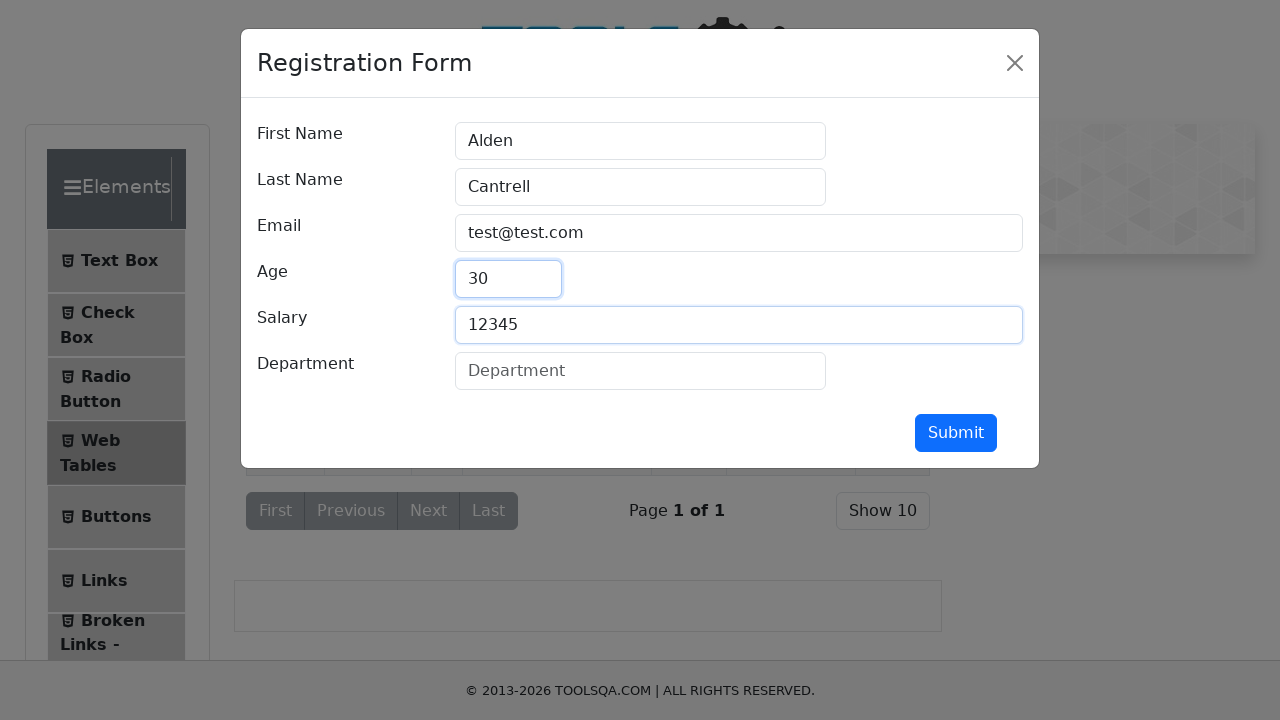

Filled Department field with 'QA' on internal:attr=[placeholder="Department"i]
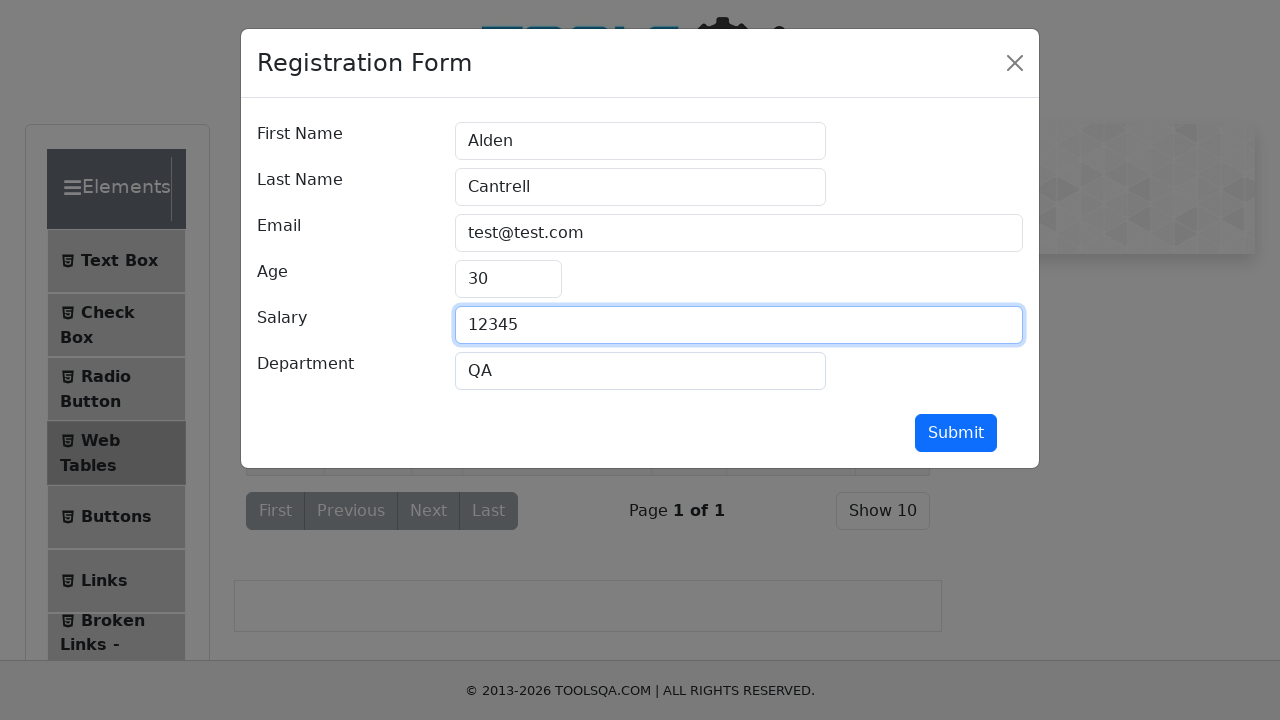

Clicked Submit button to add new record to web table at (956, 433) on internal:role=button[name="Submit"i]
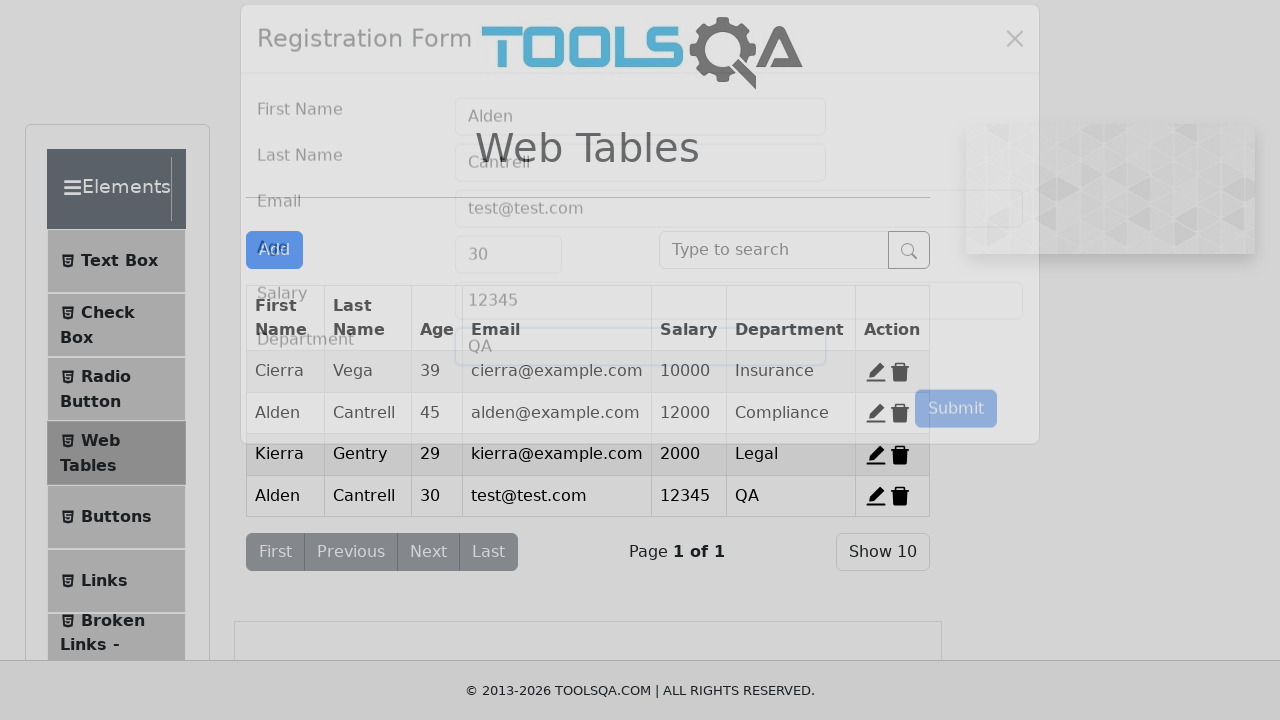

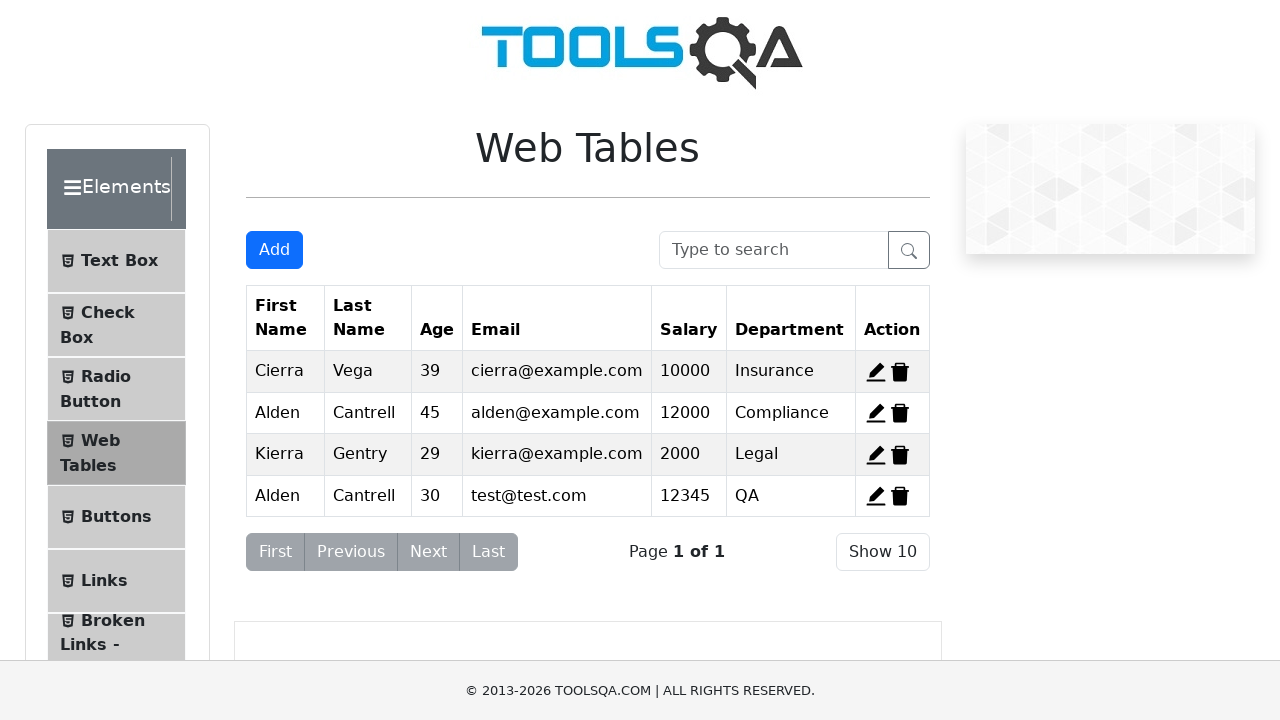